Tests dynamic loading functionality by clicking Start button and verifying "Hello World!" text appears using explicit wait

Starting URL: https://the-internet.herokuapp.com/dynamic_loading/1

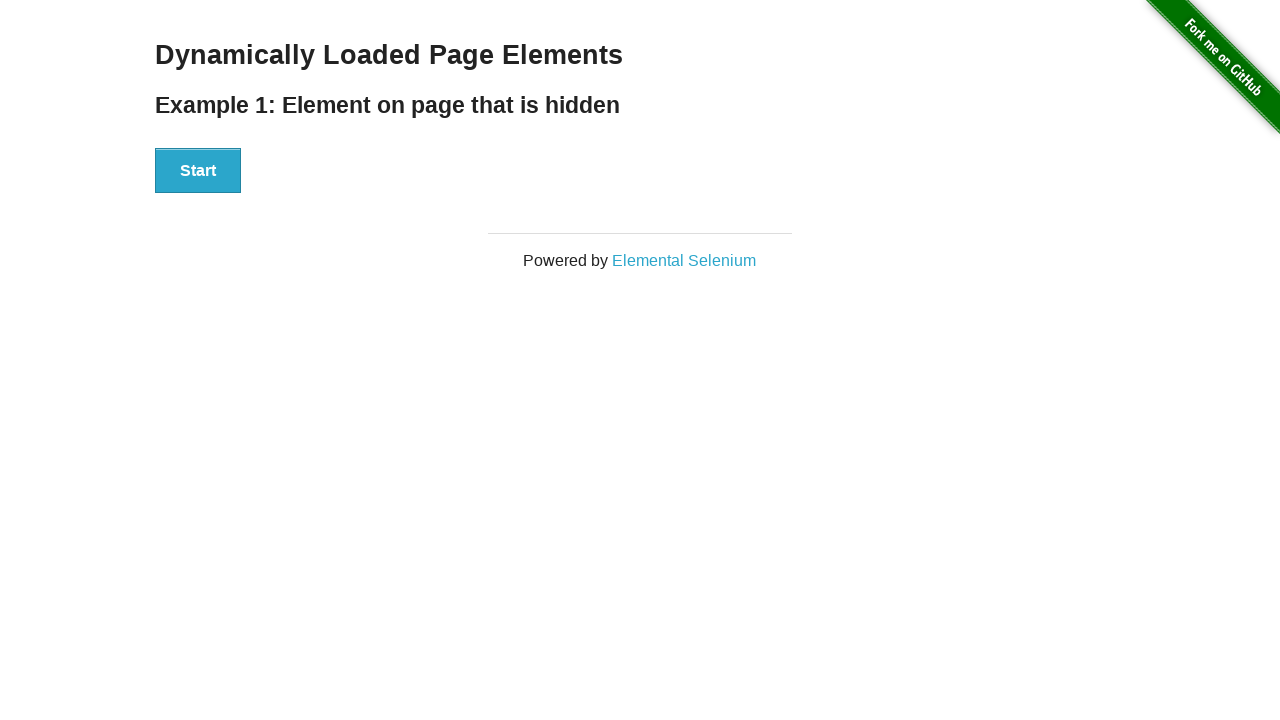

Navigated to dynamic loading test page
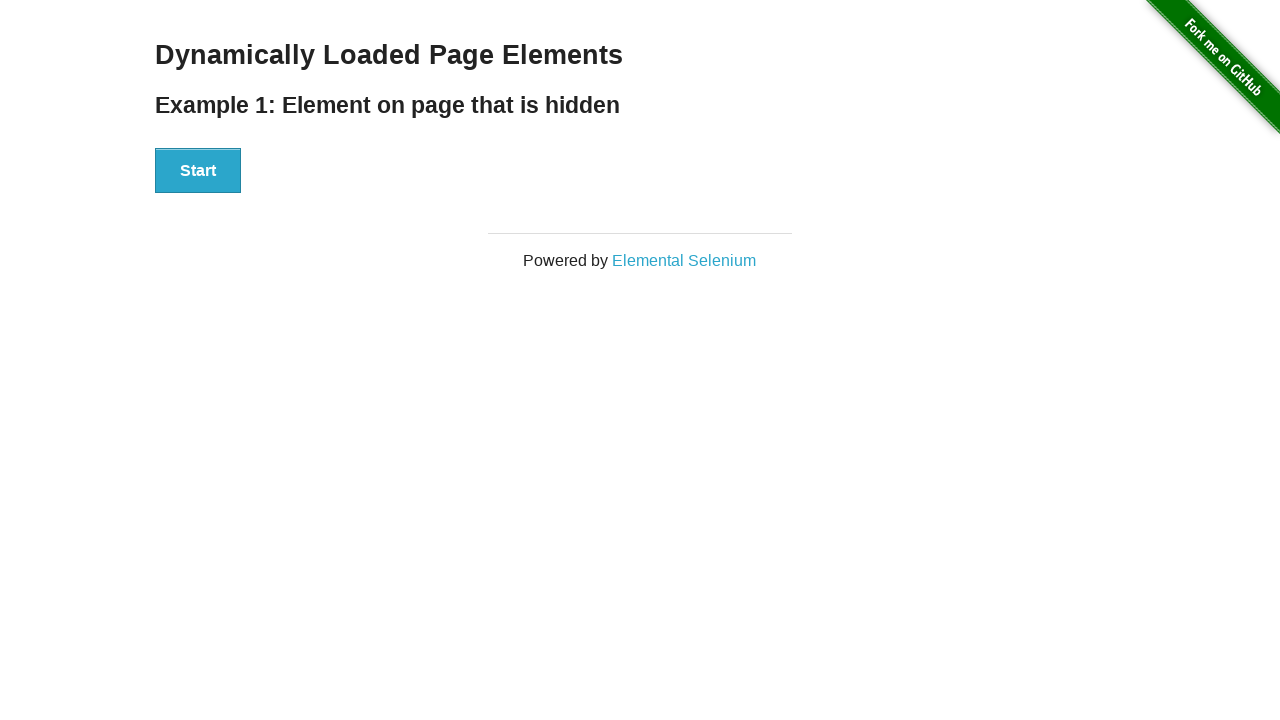

Clicked Start button to trigger dynamic loading at (198, 171) on xpath=//button
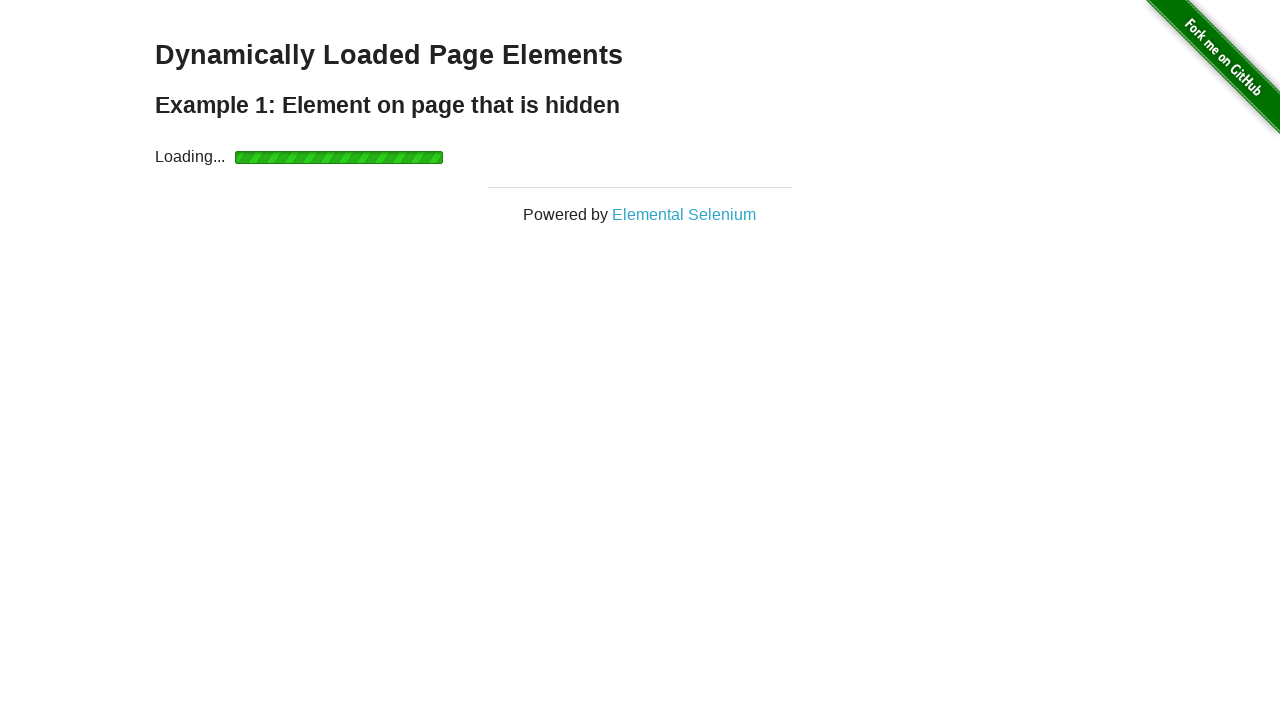

Waited for 'Hello World!' text to appear
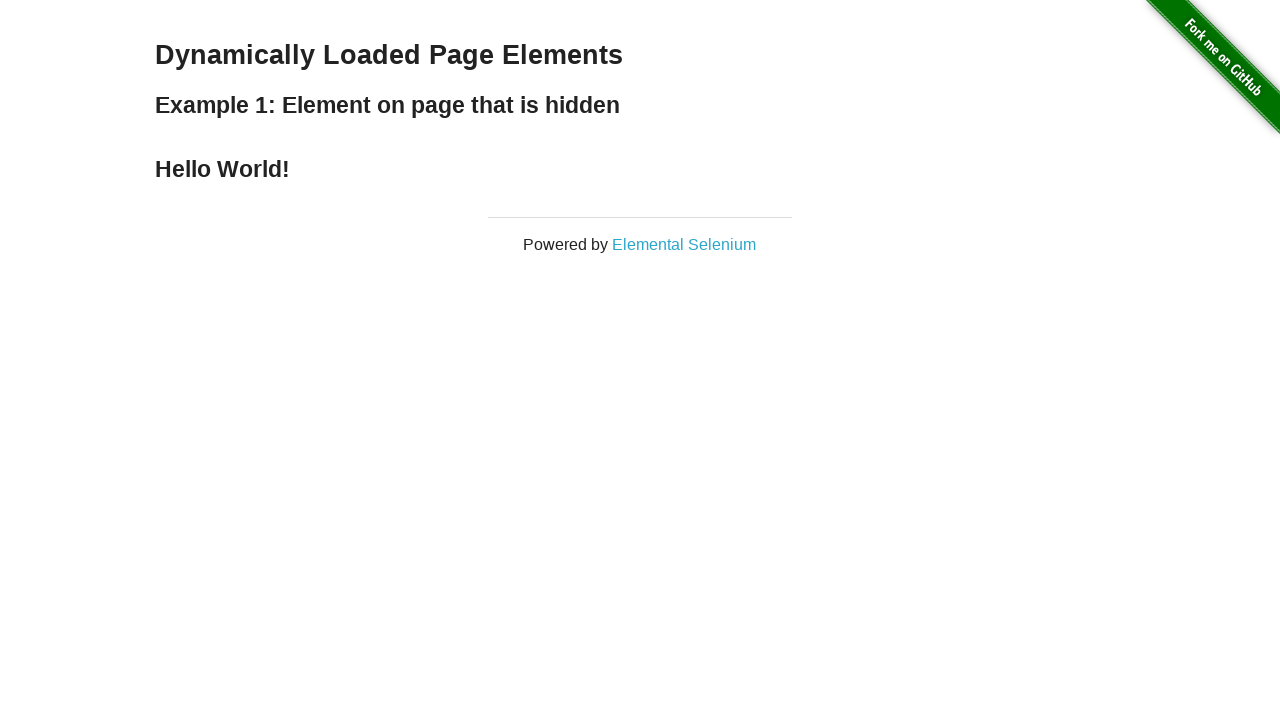

Located the Hello World text element
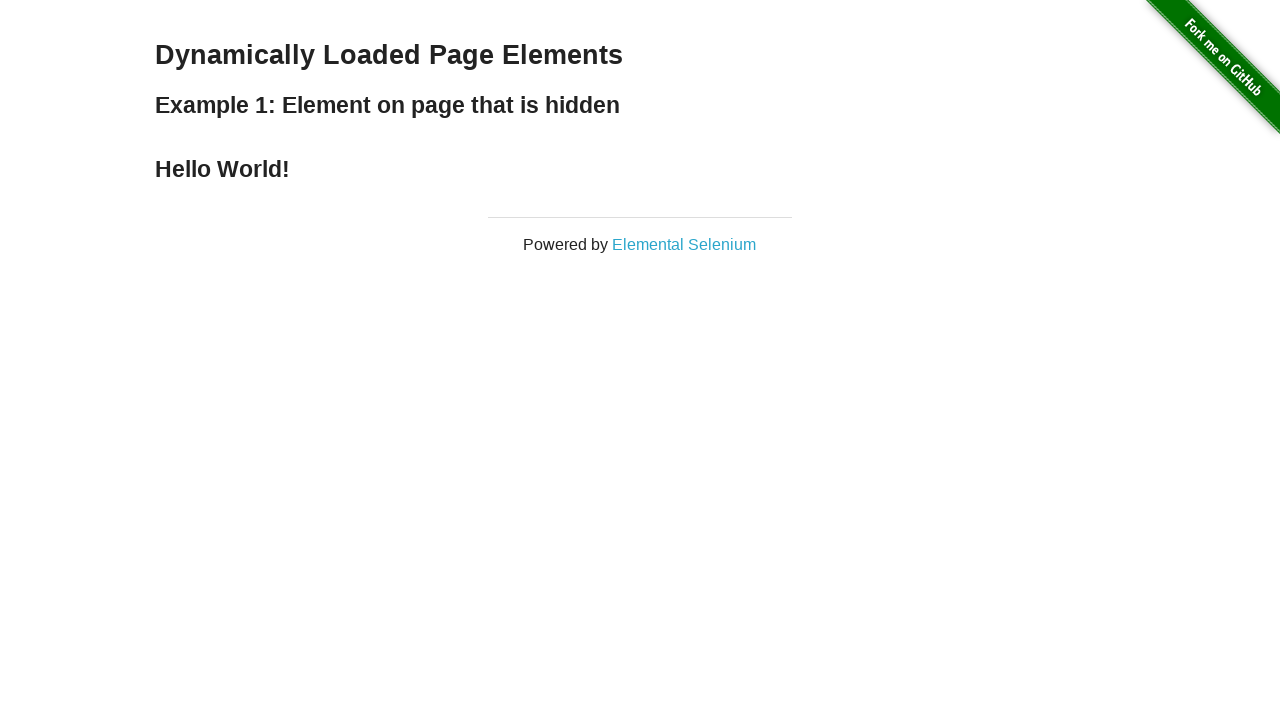

Verified that 'Hello World!' text is displayed correctly
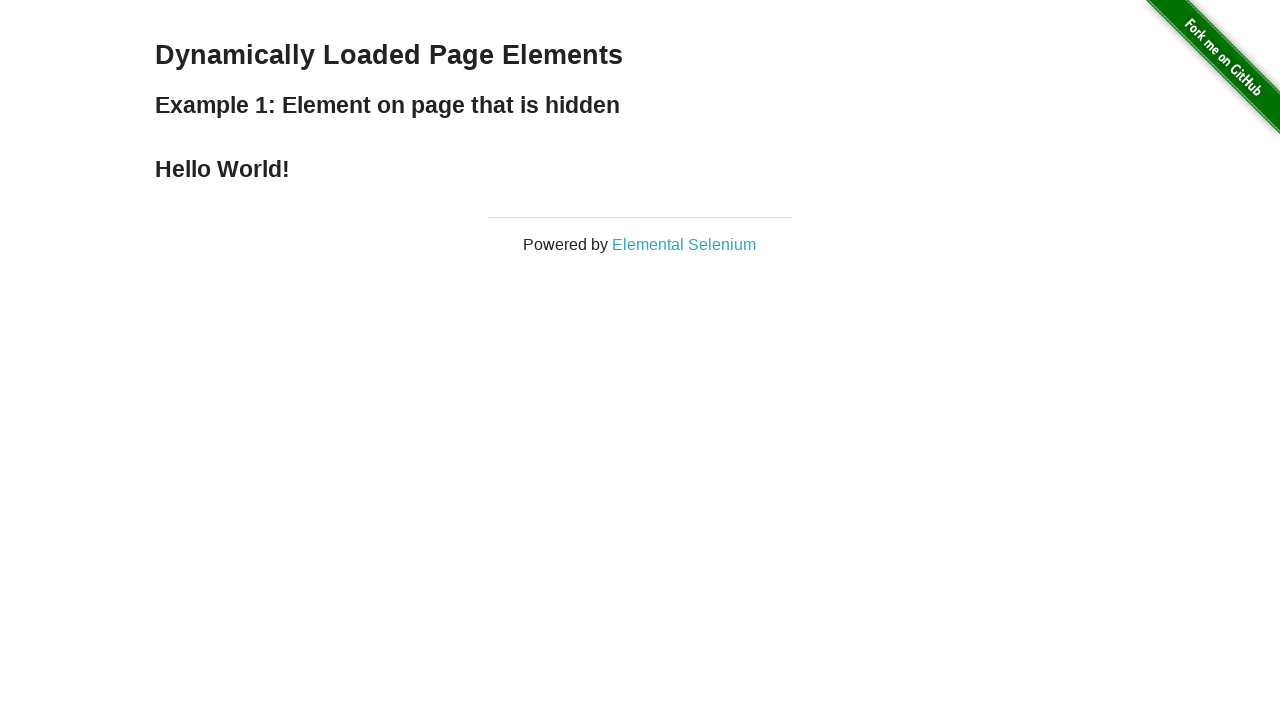

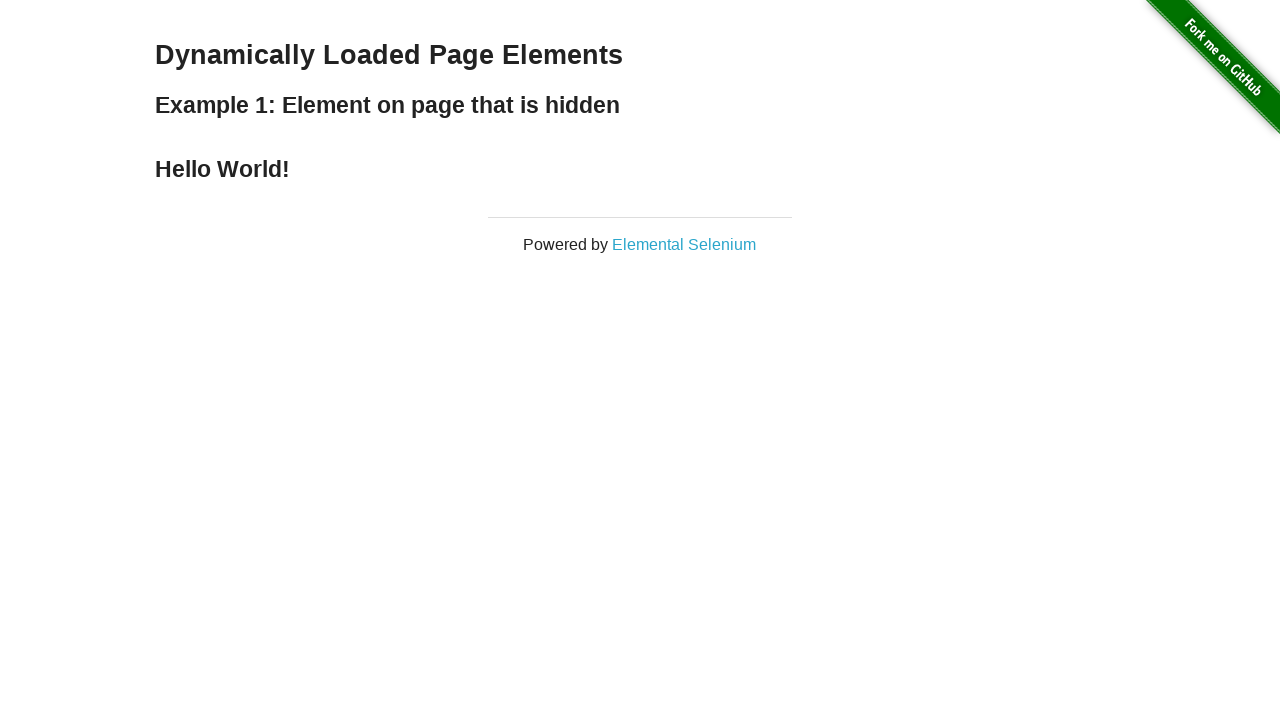